Tests the category filter on Craigslist by selecting a category and verifying the selection is reflected in the UI

Starting URL: https://www.craigslist.com

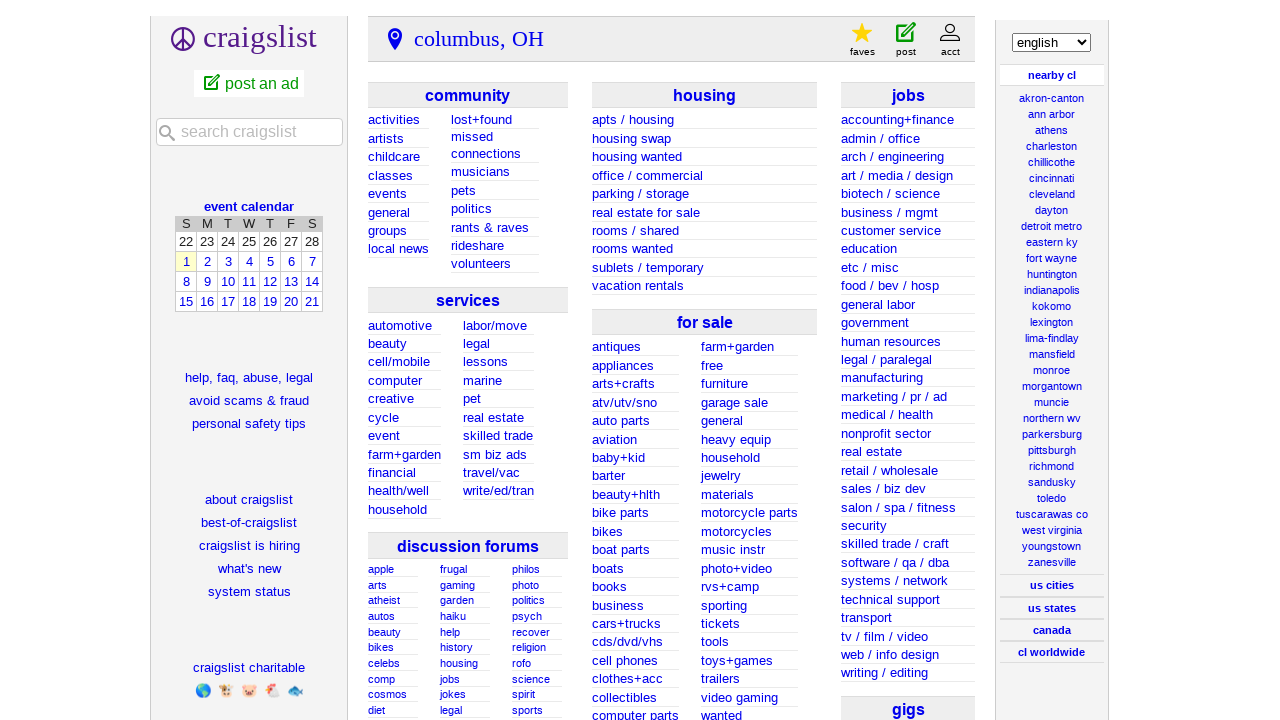

Located the search bar with placeholder 'search craigslist'
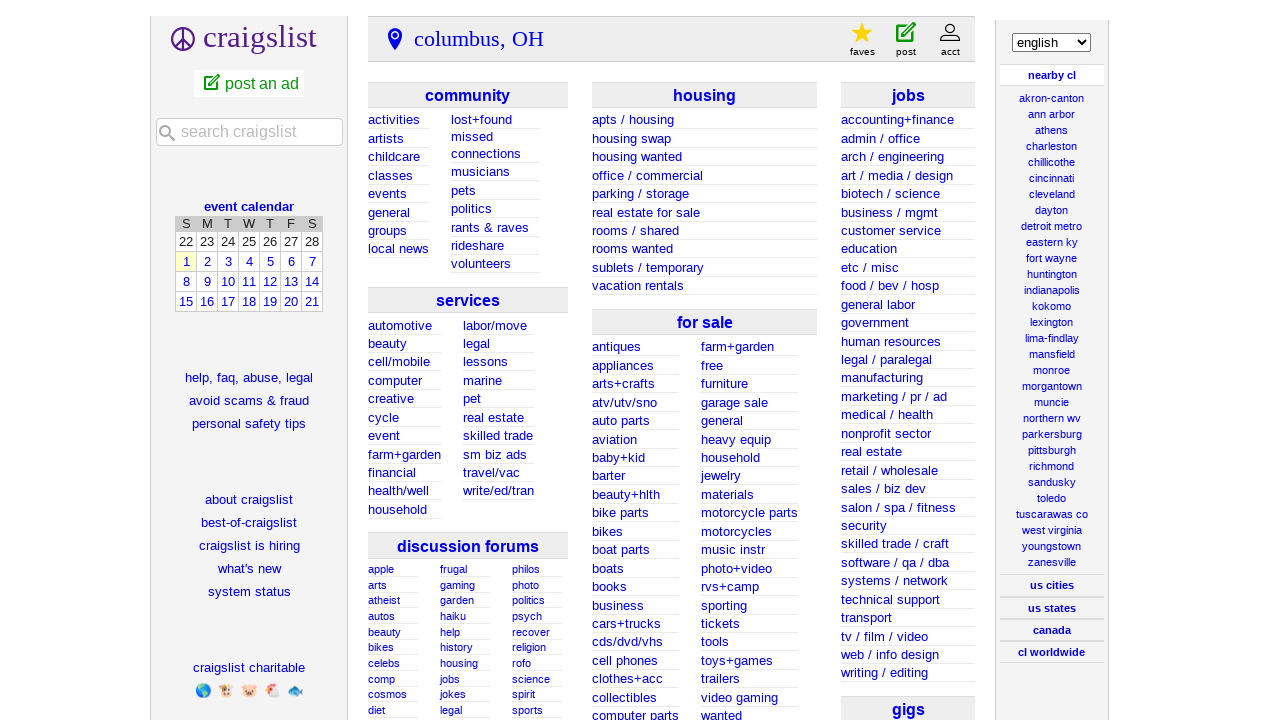

Filled search bar with 'laptop'
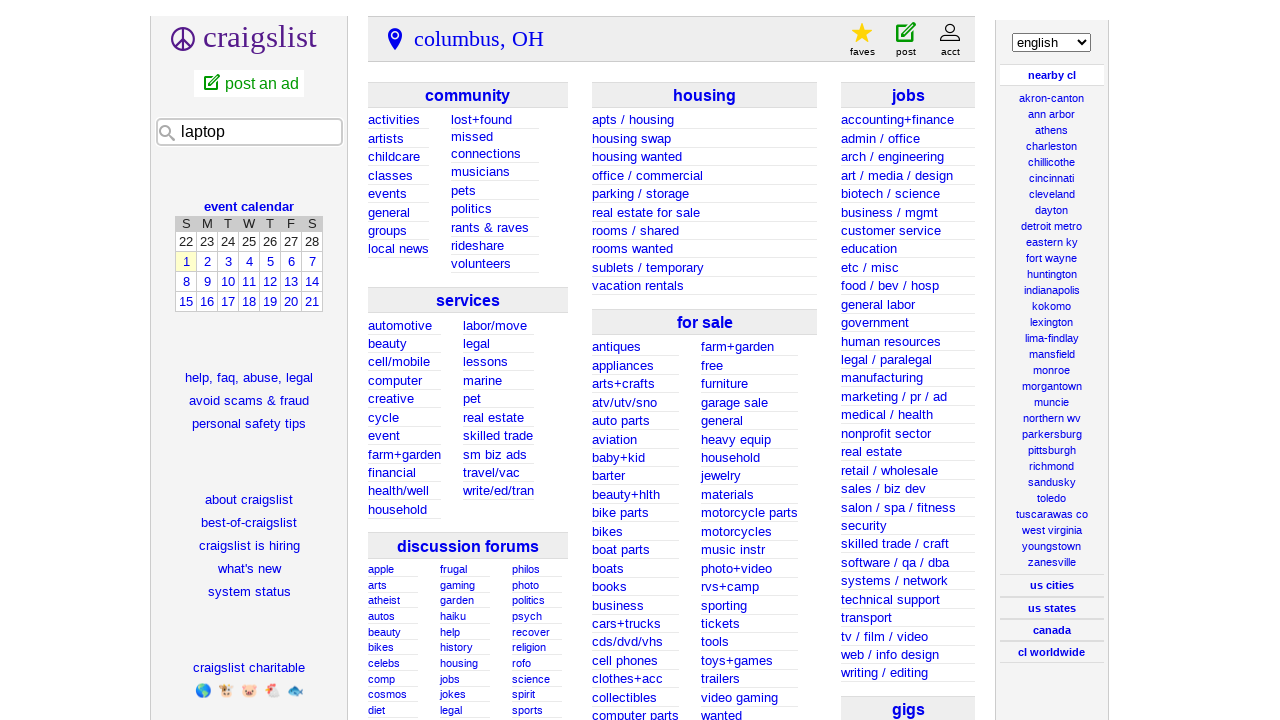

Pressed Enter to submit search for laptop
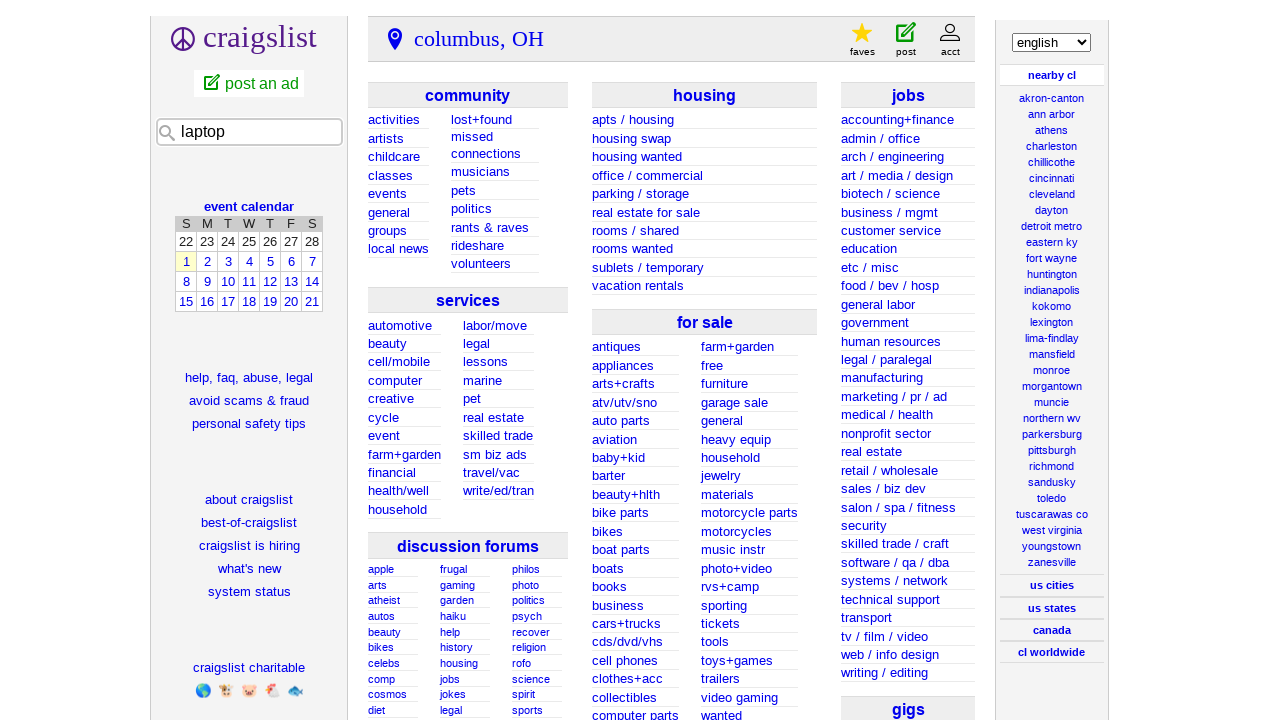

Category selector appeared on search results page
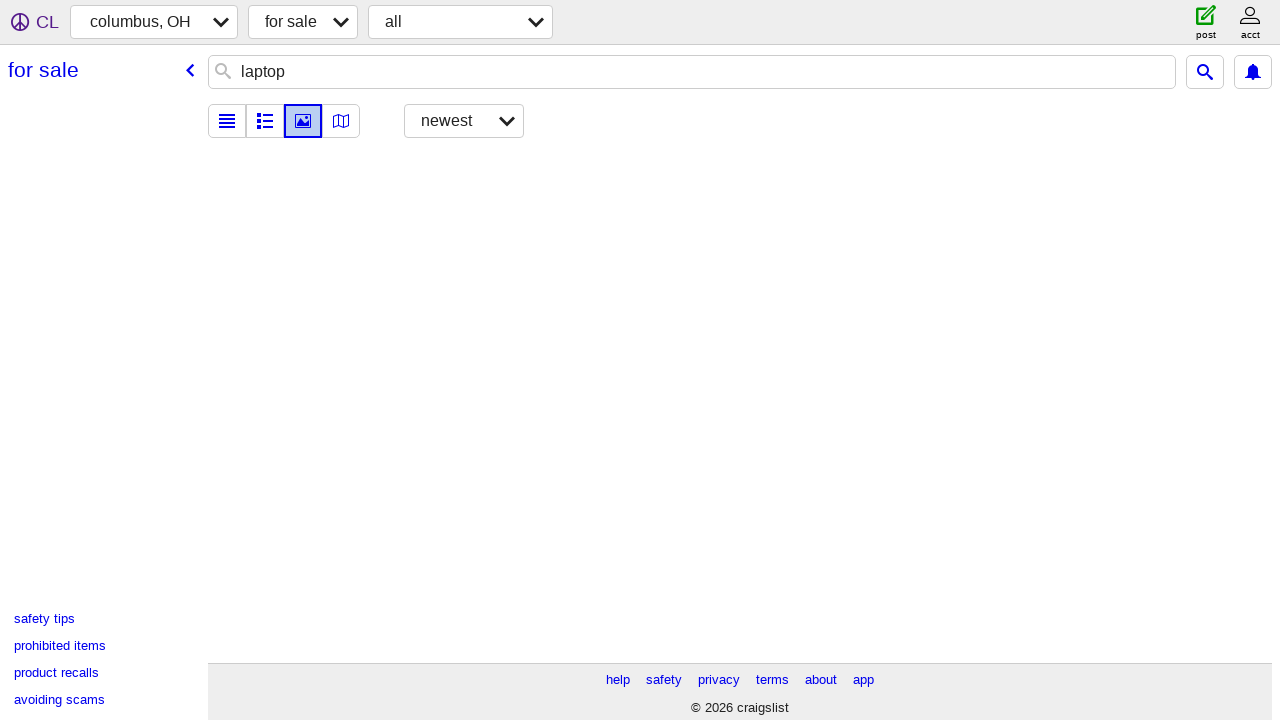

Clicked on category selector to open dropdown
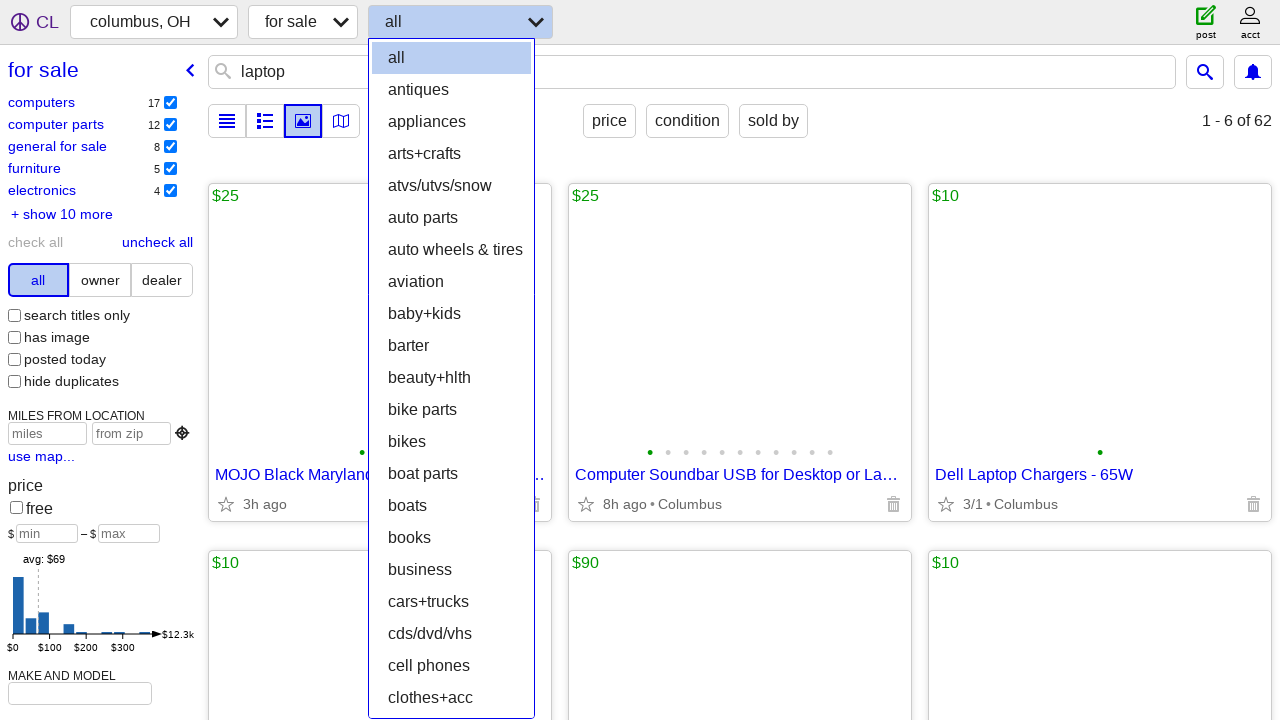

Appliances category option appeared in dropdown
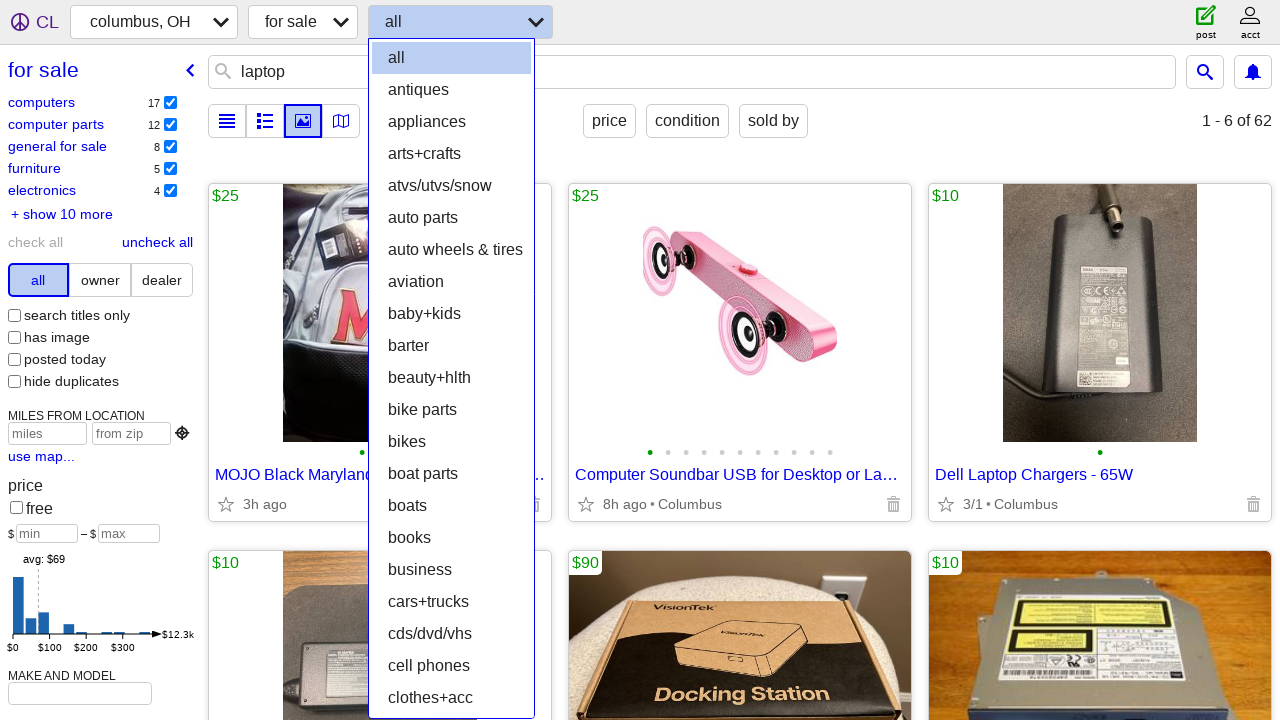

Clicked on appliances category
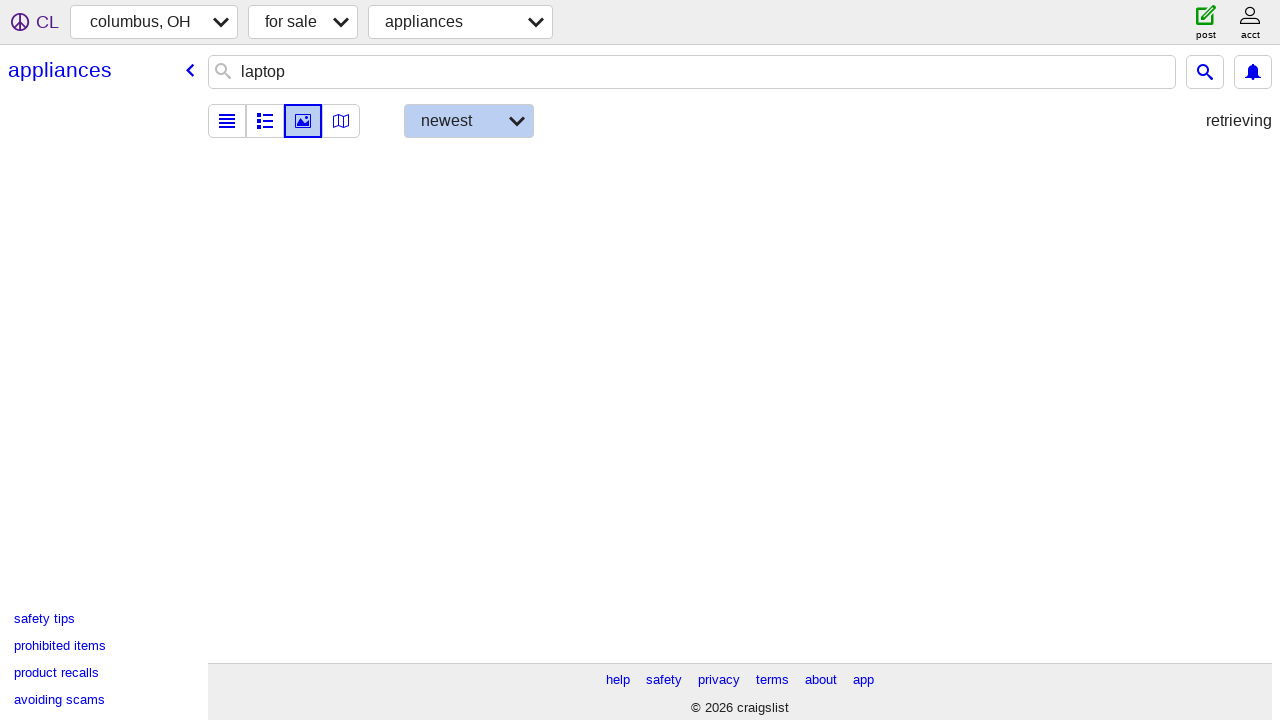

Verified selected category label is displayed in UI
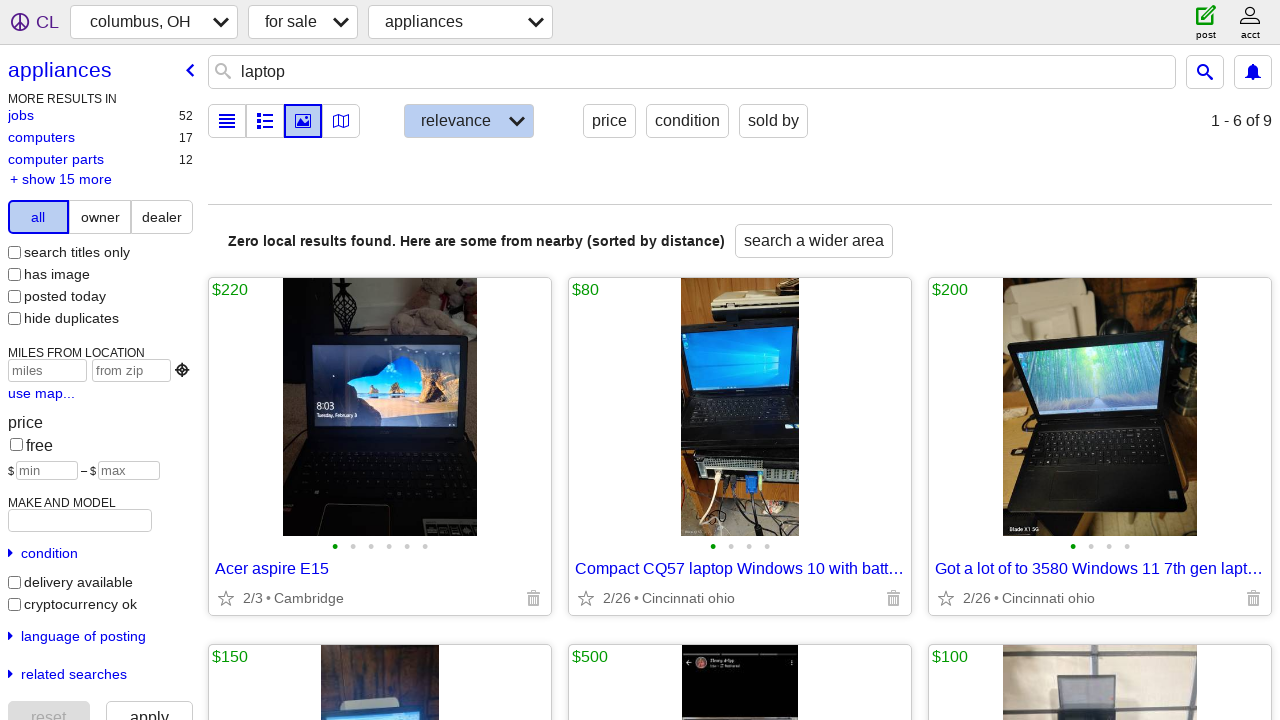

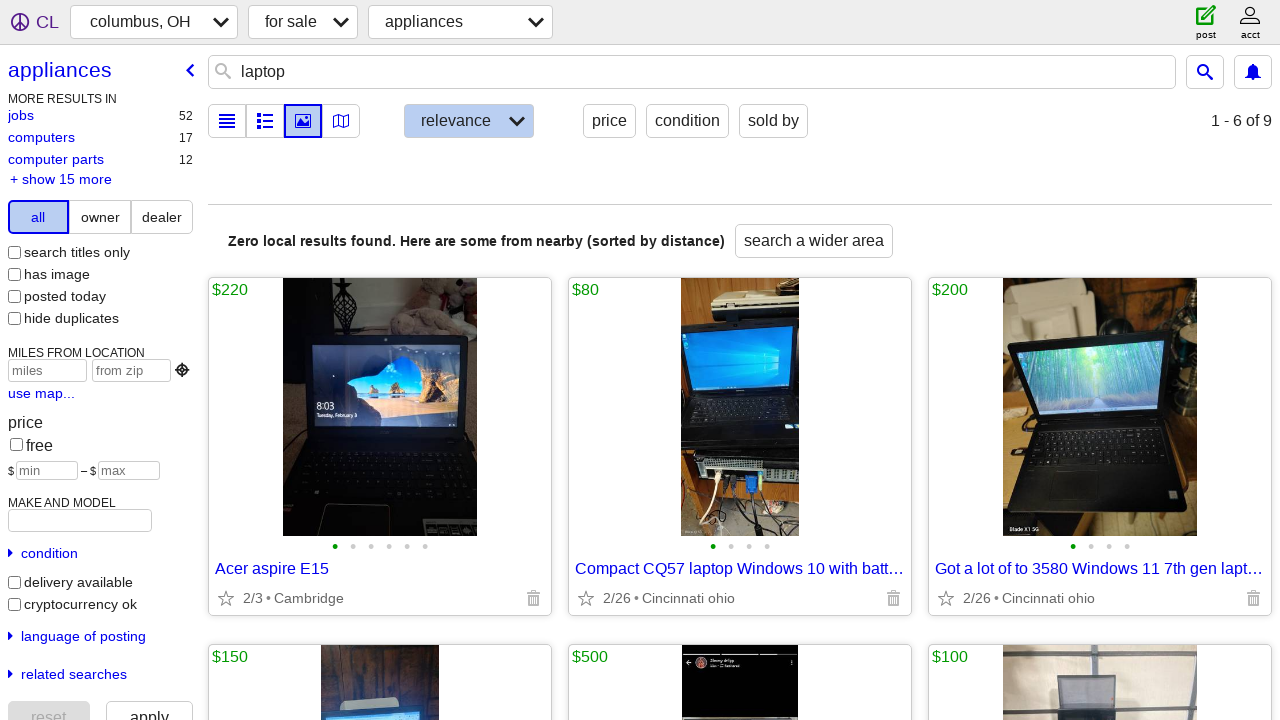